Tests double-click functionality on a button within an iframe on W3Schools example page

Starting URL: https://www.w3schools.com/tags/tryit.asp?filename=tryhtml5_ev_ondblclick3

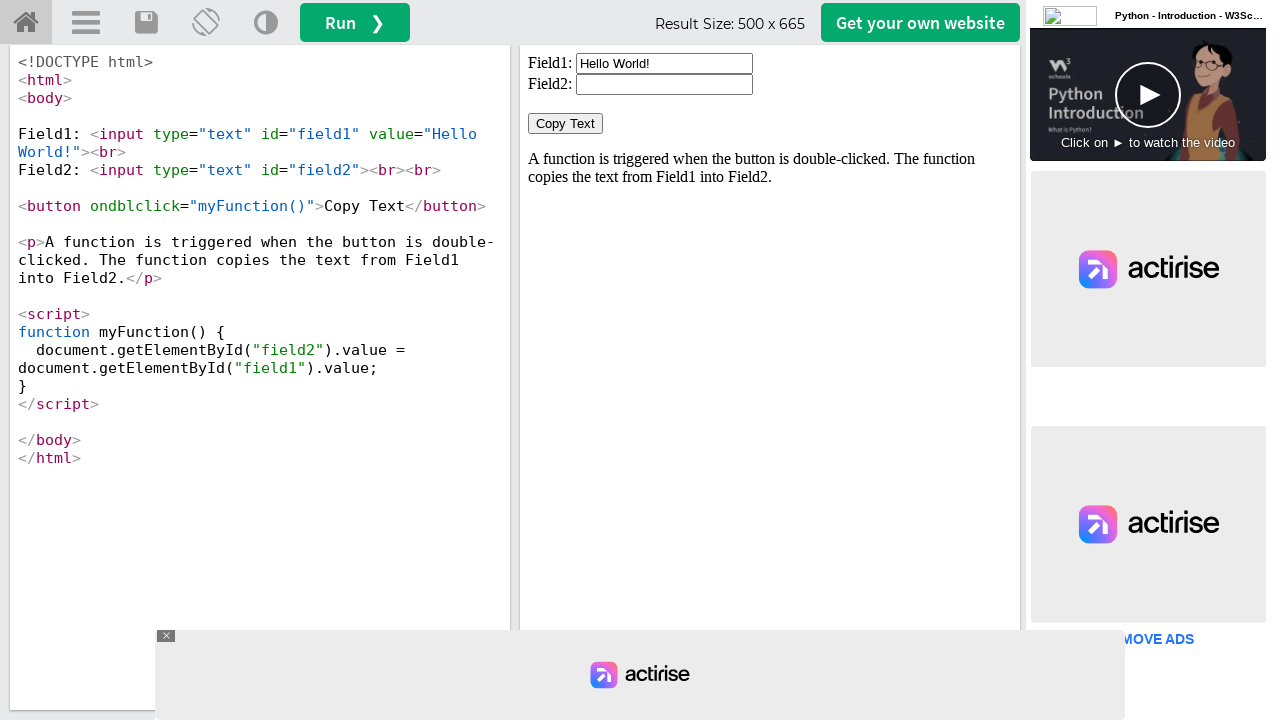

Located iframe with ID 'iframeResult'
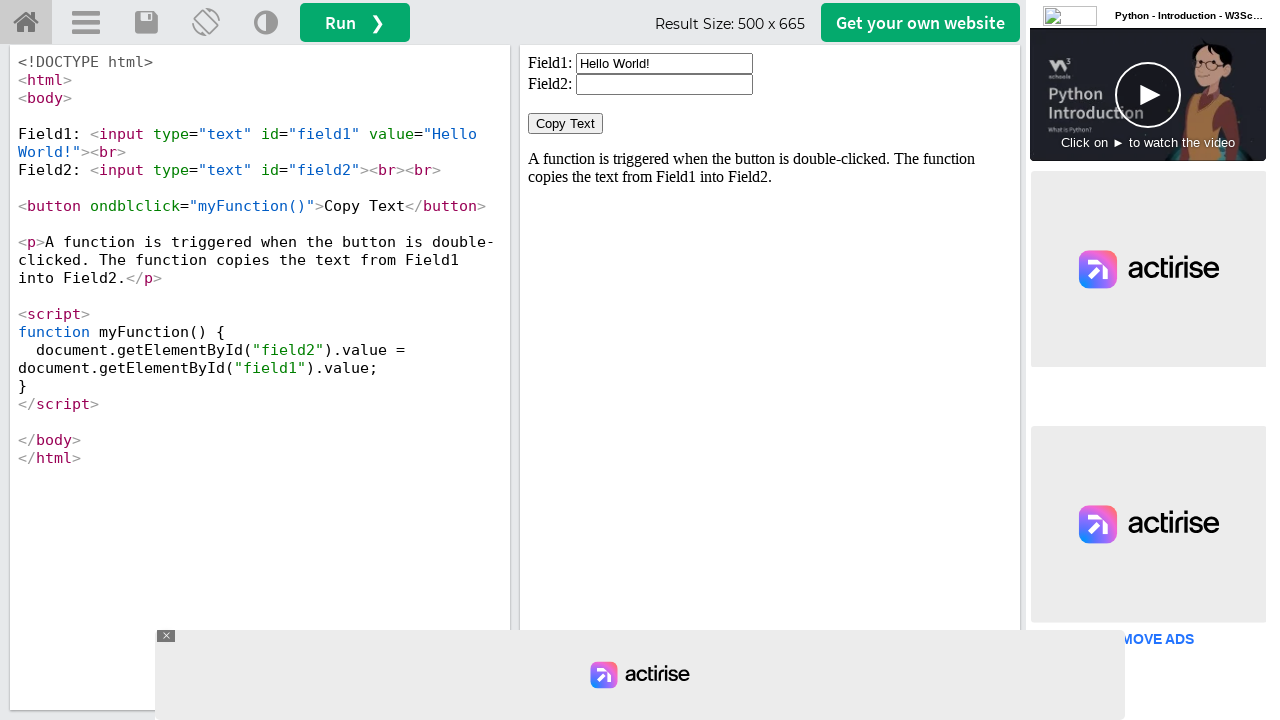

Double-clicked the 'Copy Text' button within iframe at (566, 124) on #iframeResult >> internal:control=enter-frame >> xpath=//button[normalize-space(
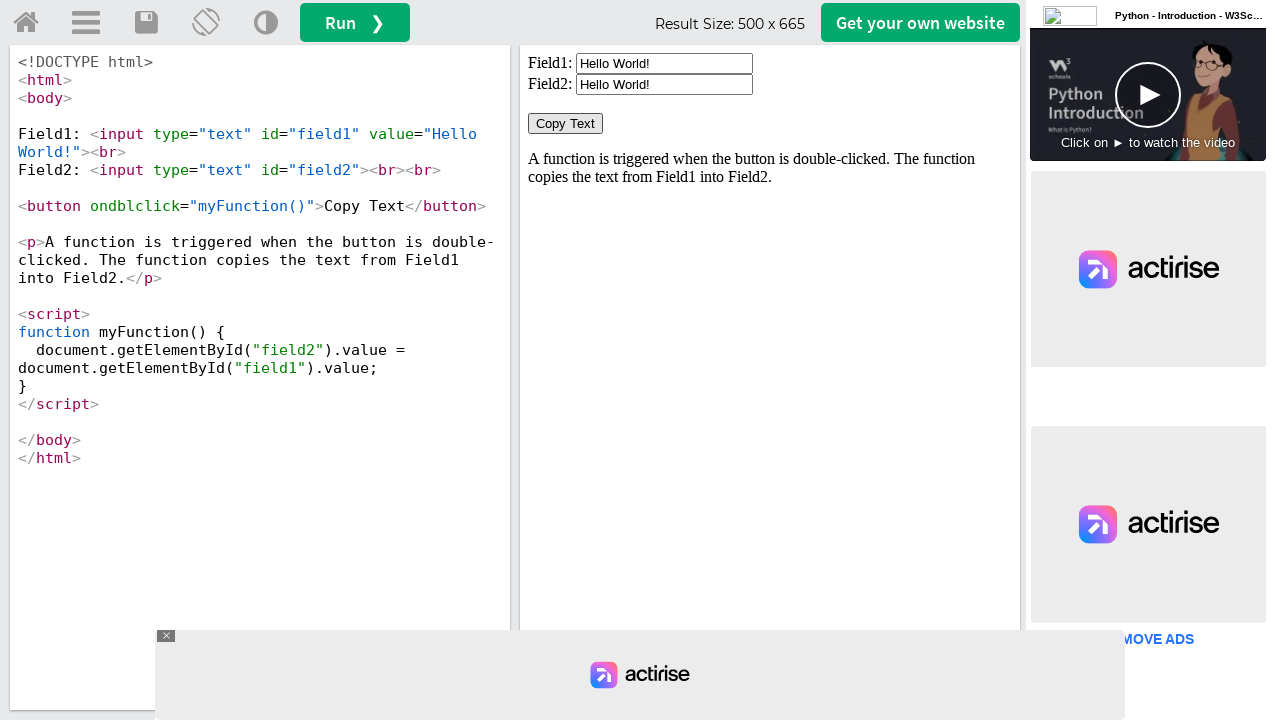

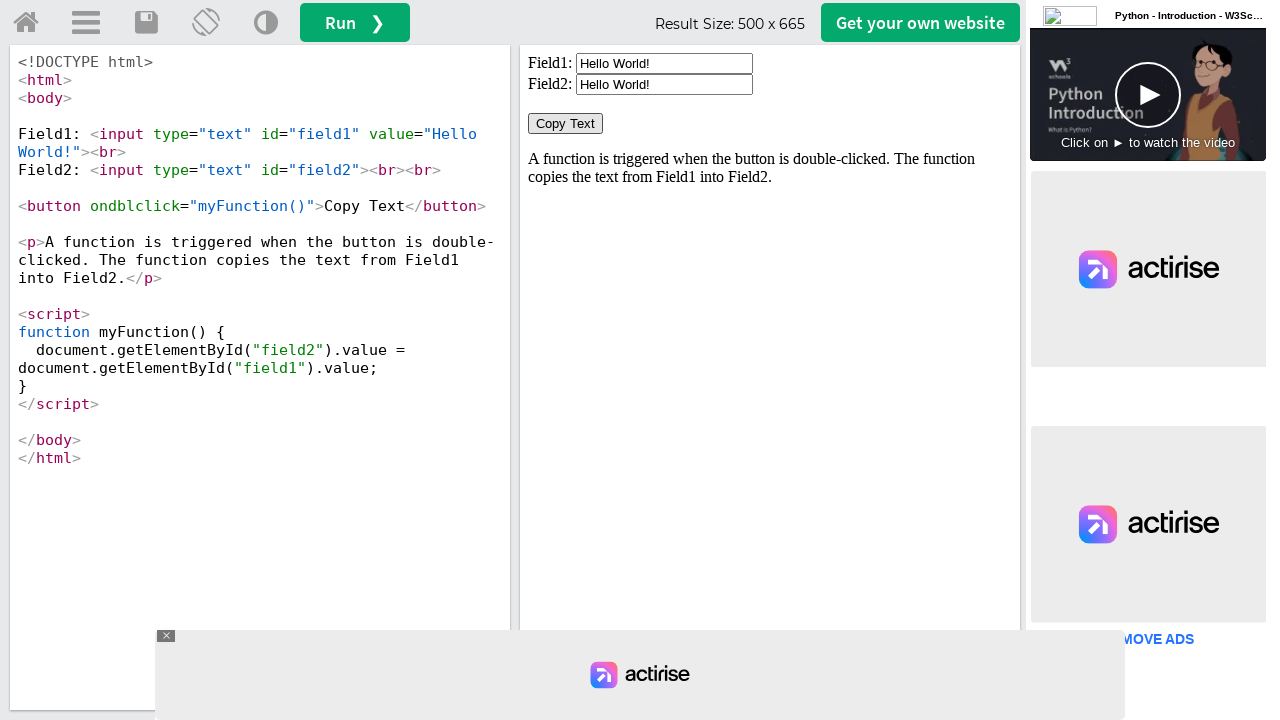